Fills out student registration form fields for first name and last name

Starting URL: https://demoqa.com/automation-practice-form

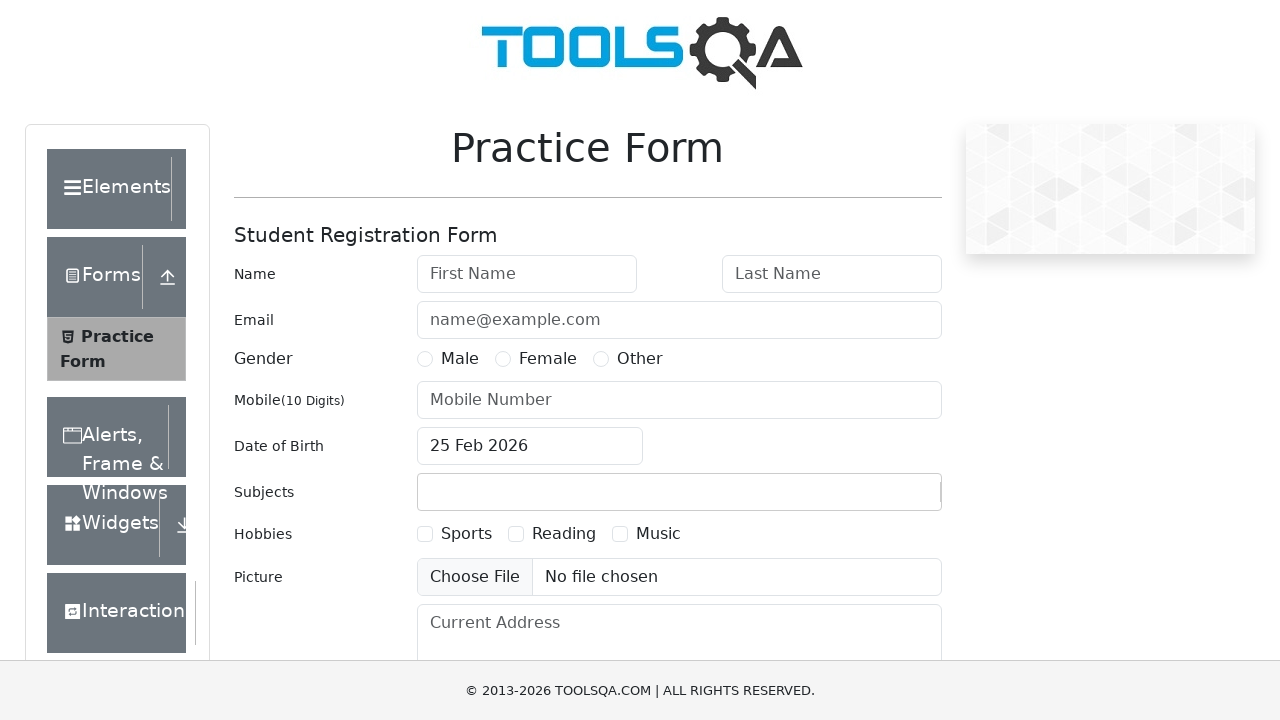

Filled first name field with 'Emily' on input#firstName
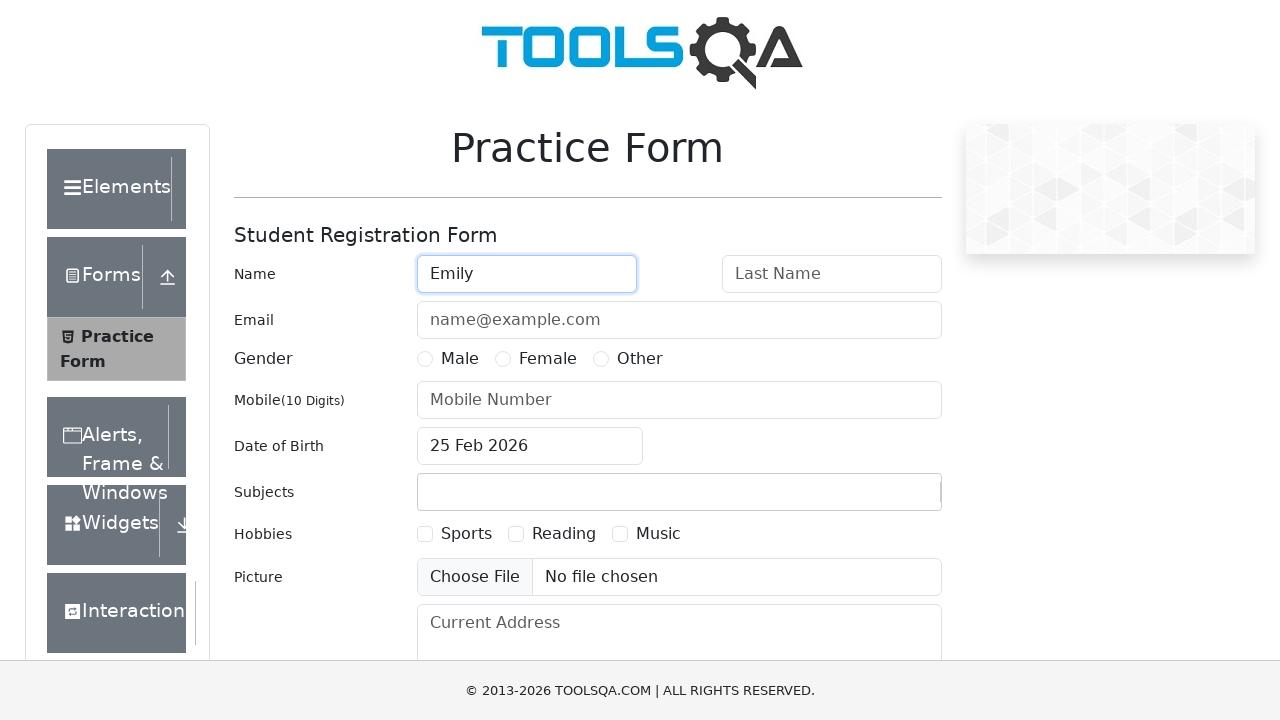

Filled last name field with 'Johnson' on input#lastName
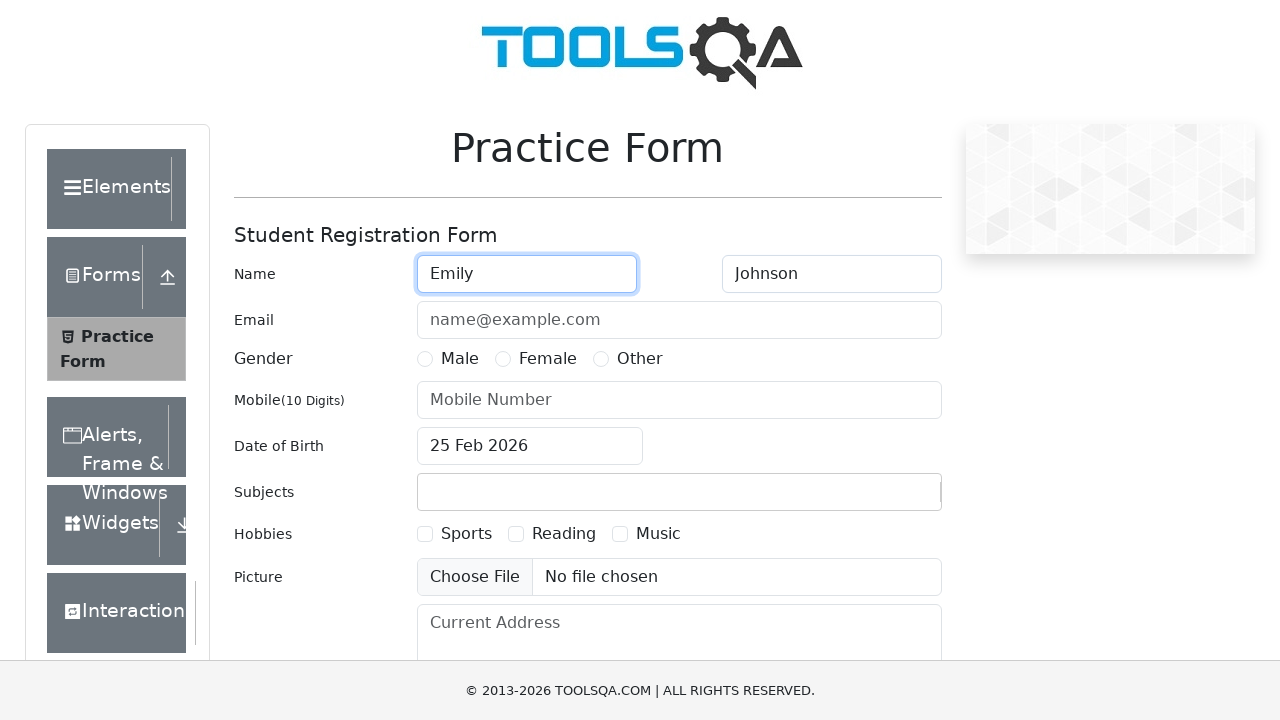

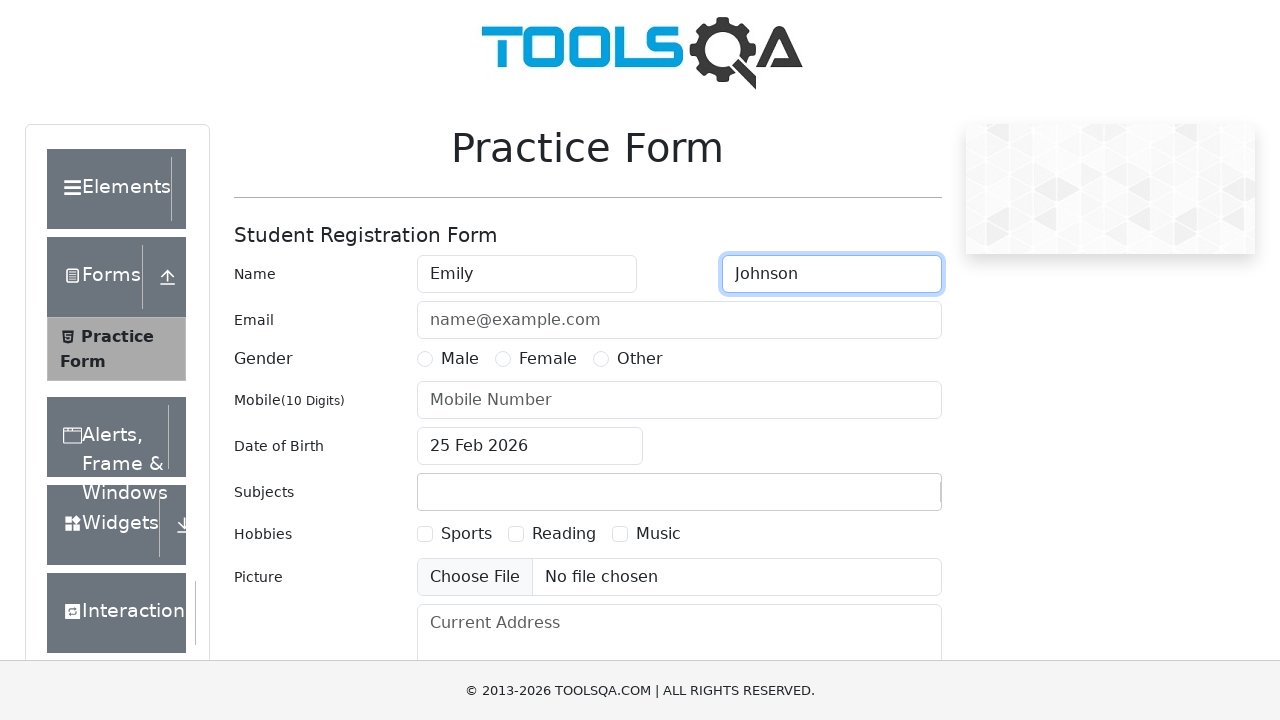